Navigates to the DemoBlaze e-commerce demo site and verifies that navigation links and product listings are present on the page.

Starting URL: https://demoblaze.com/index.html

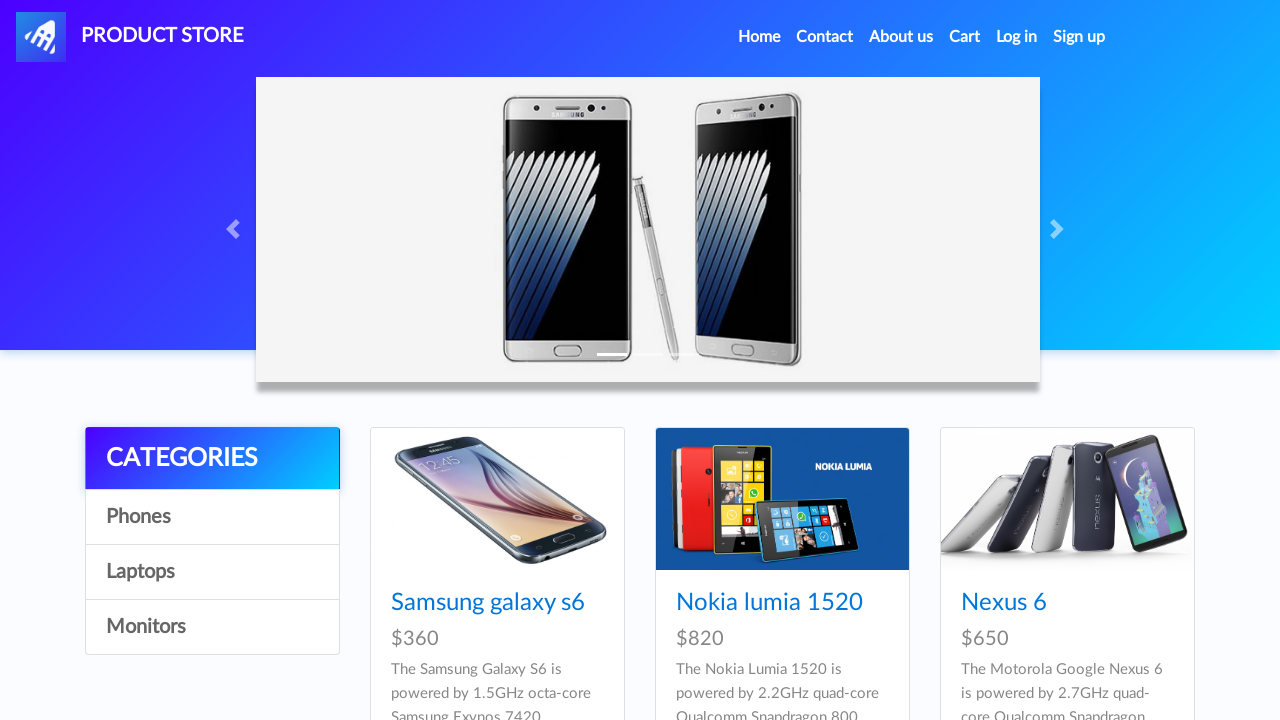

Navigated to DemoBlaze e-commerce site
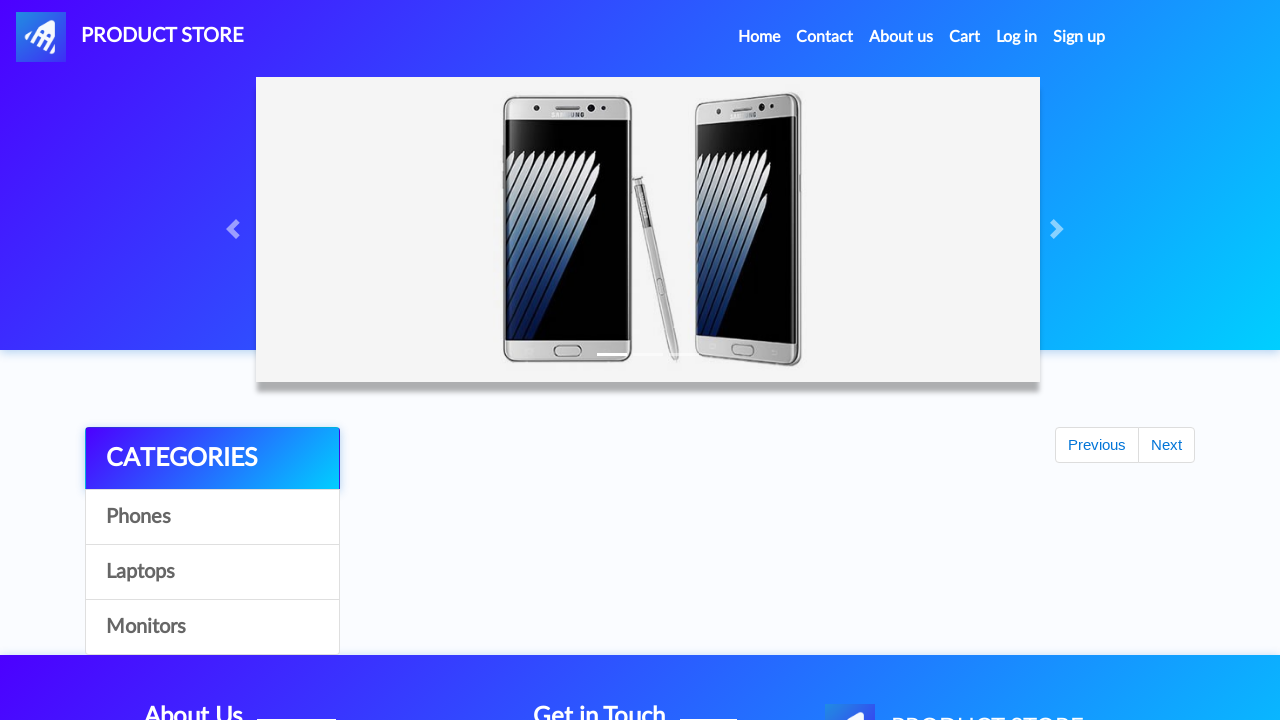

Navigation links loaded on page
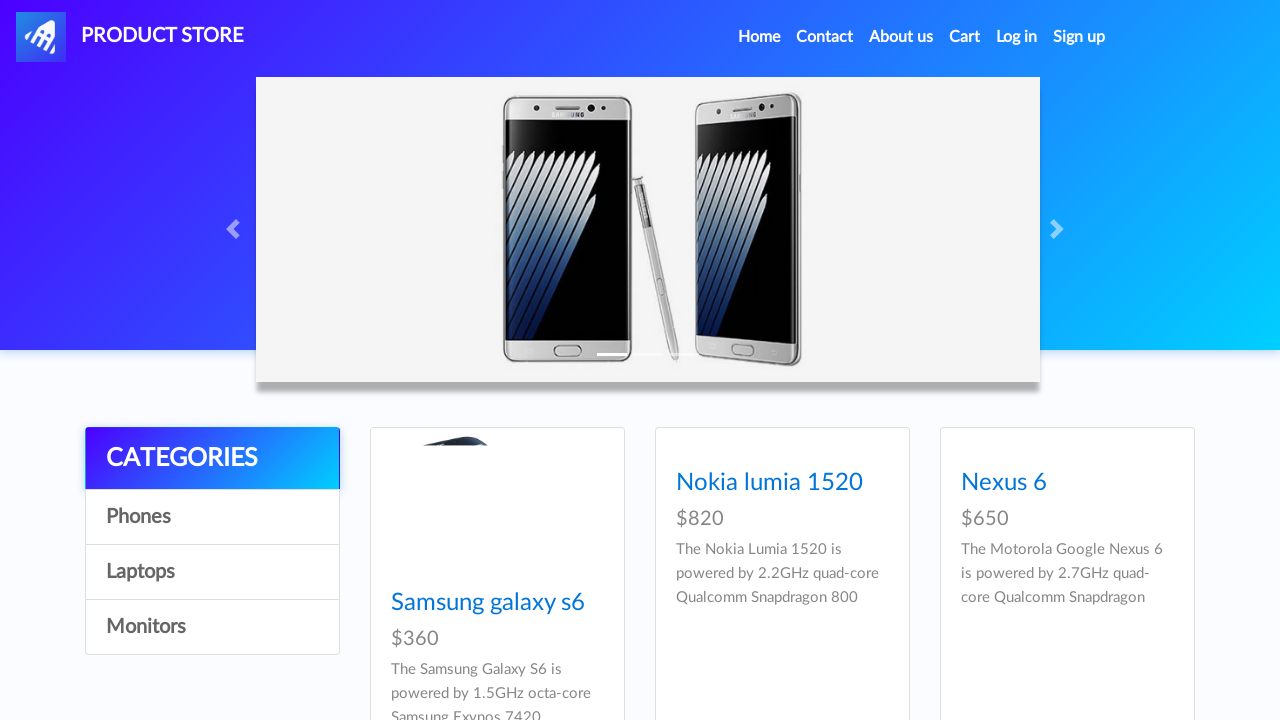

Found 33 navigation links on the page
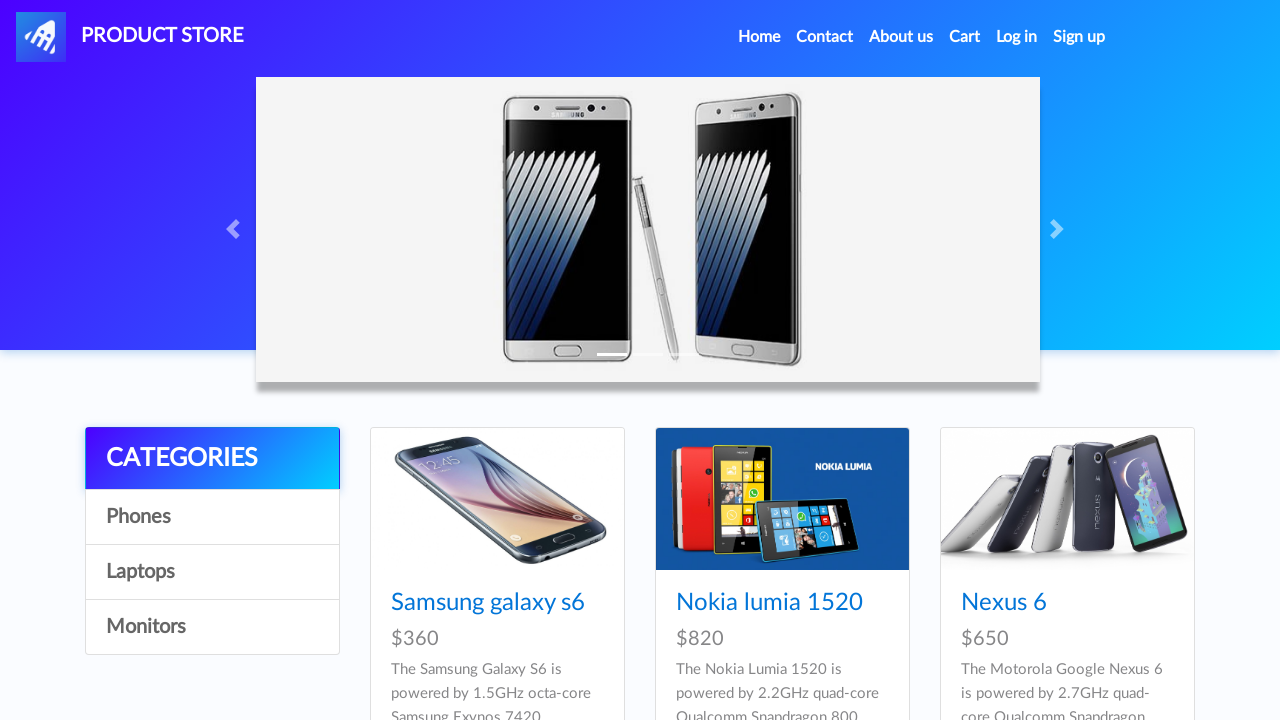

Verified that navigation links exist
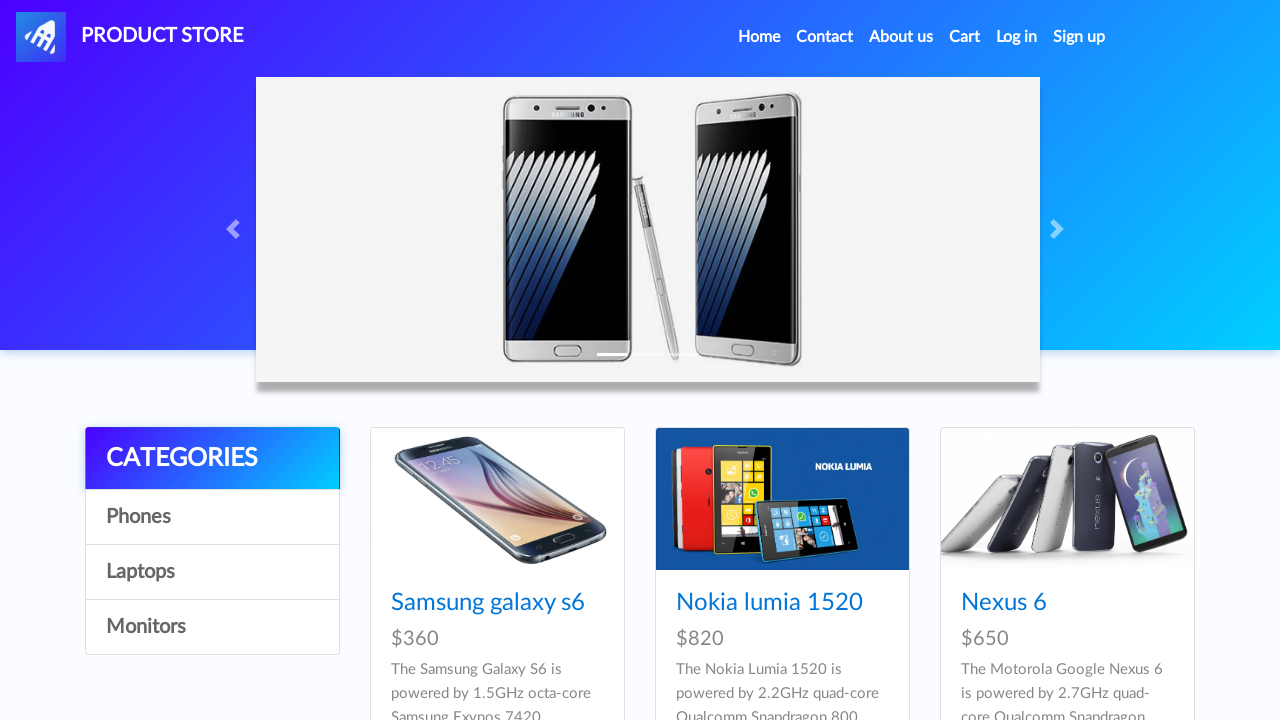

Product listings container loaded
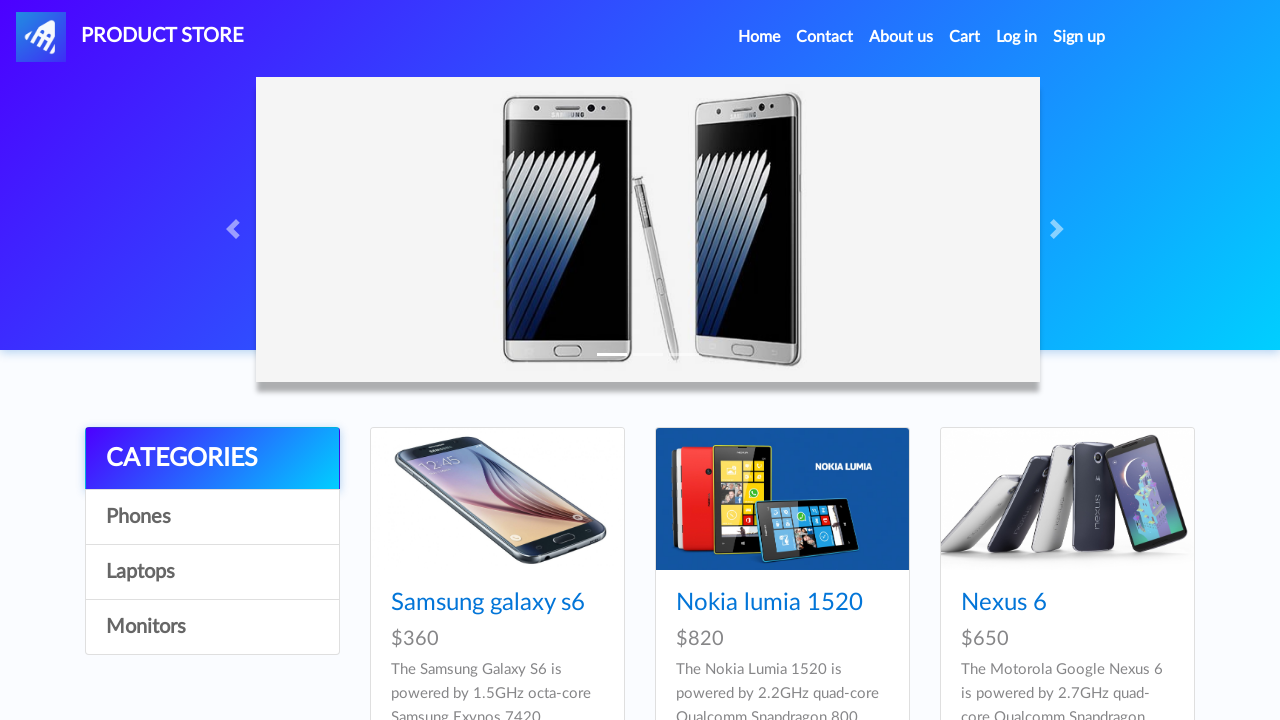

Found 9 product items on the page
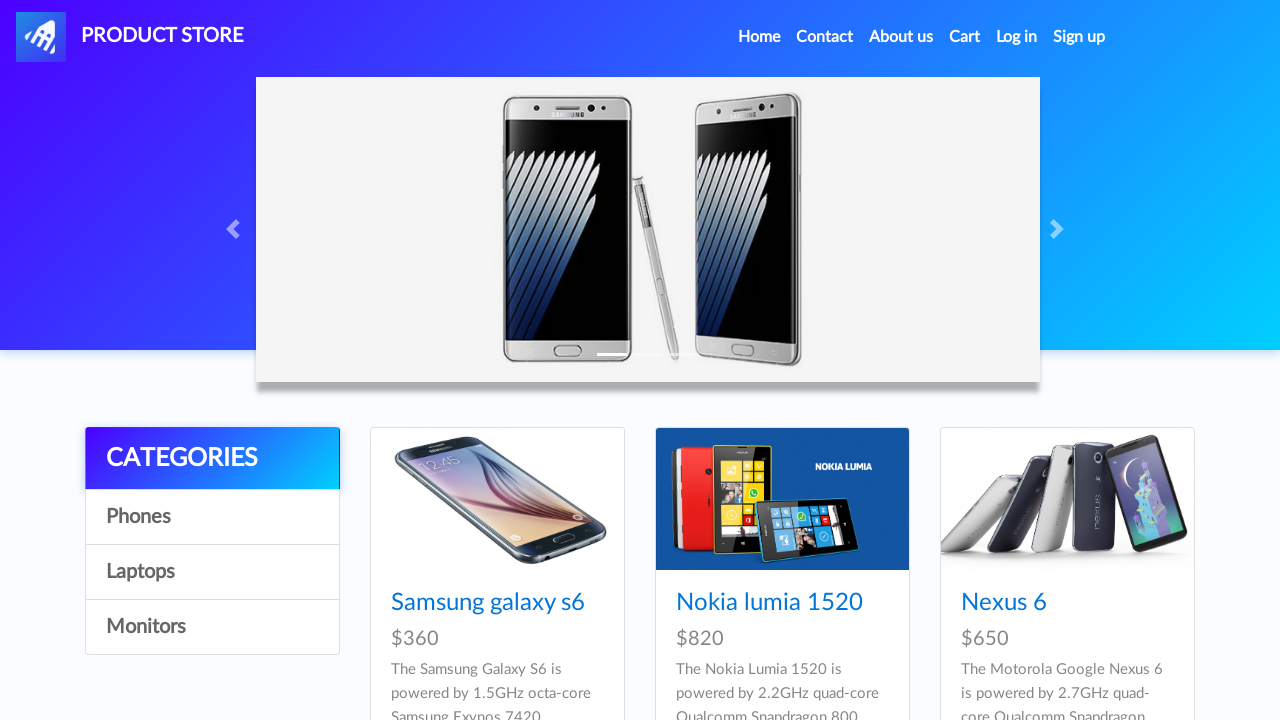

Verified that product items are displayed
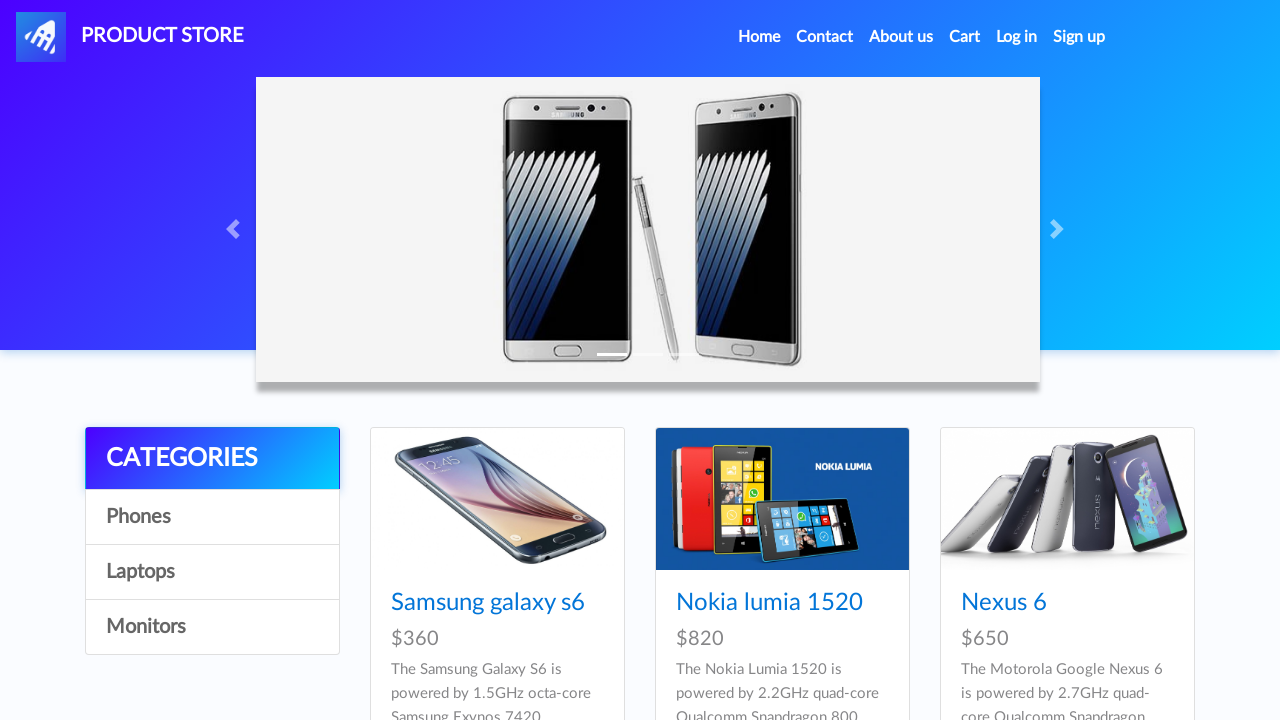

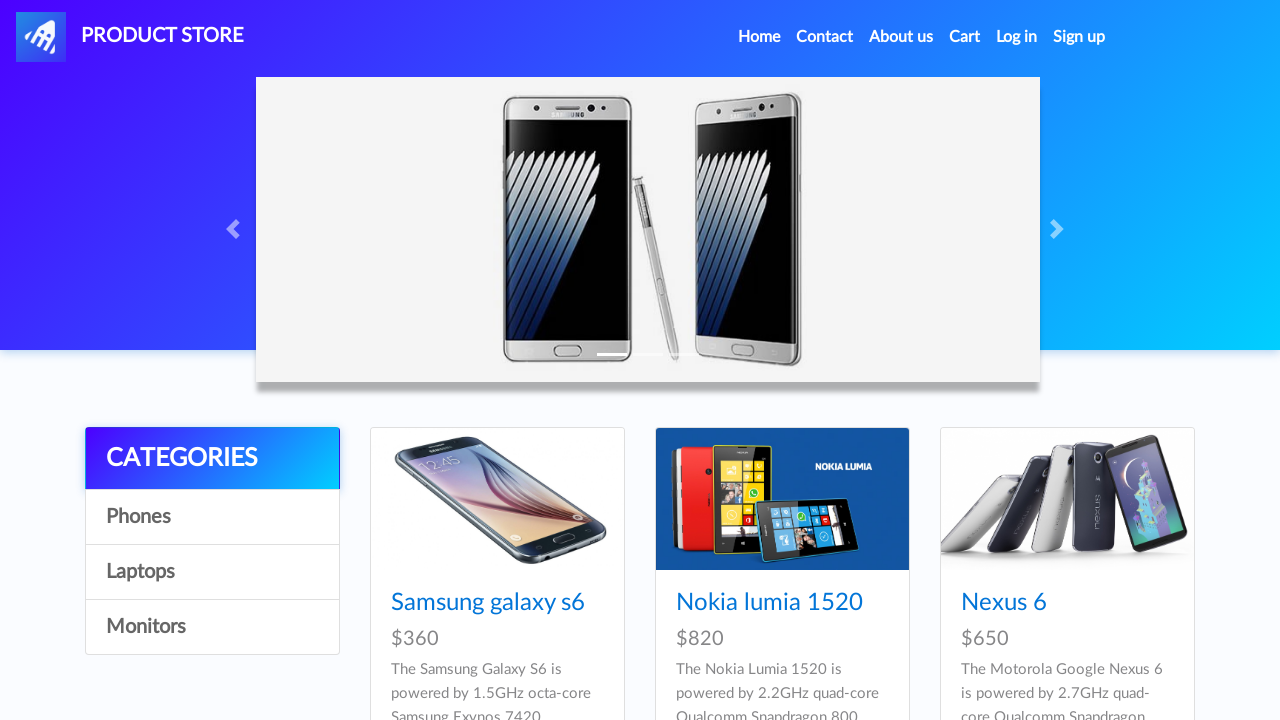